Tests opening a link in a new tab by using keyboard modifier, then switches to the new tab and fills a search field

Starting URL: https://www.tutorialspoint.com/about/about_careers.htm

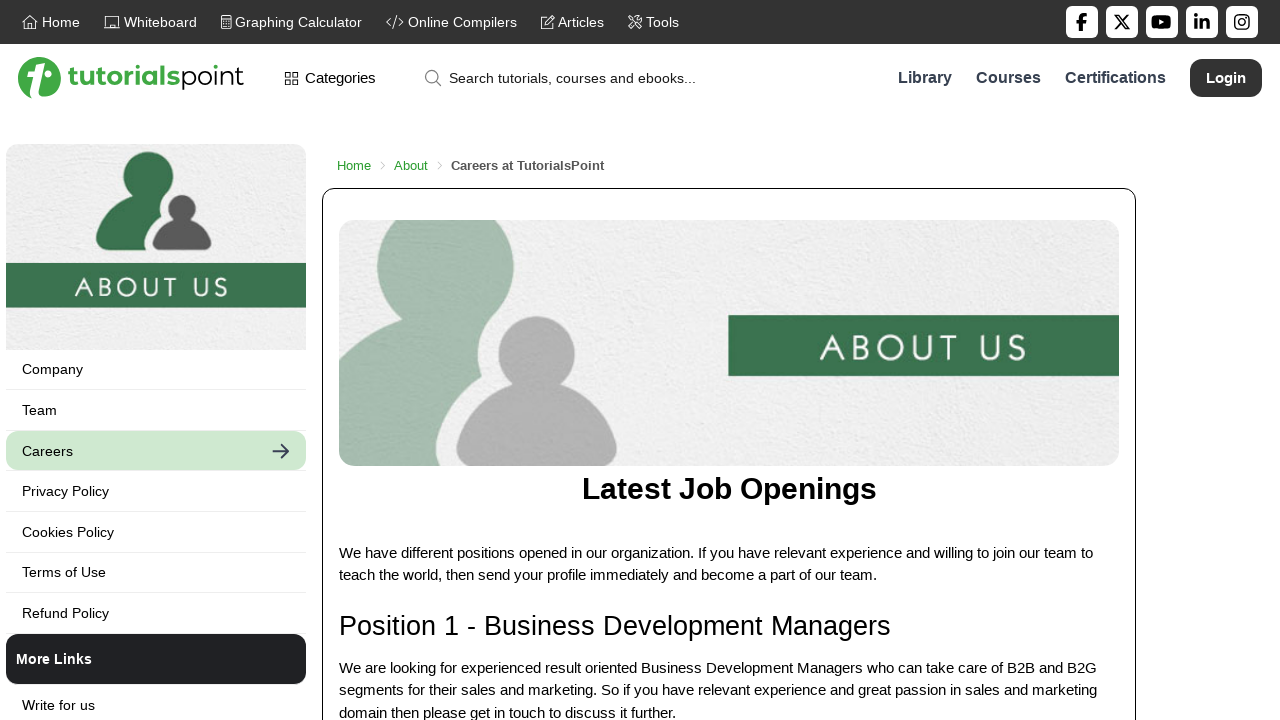

Clicked Terms of Use link with Meta modifier to open in new tab at (156, 572) on //a[text()='Terms of Use']
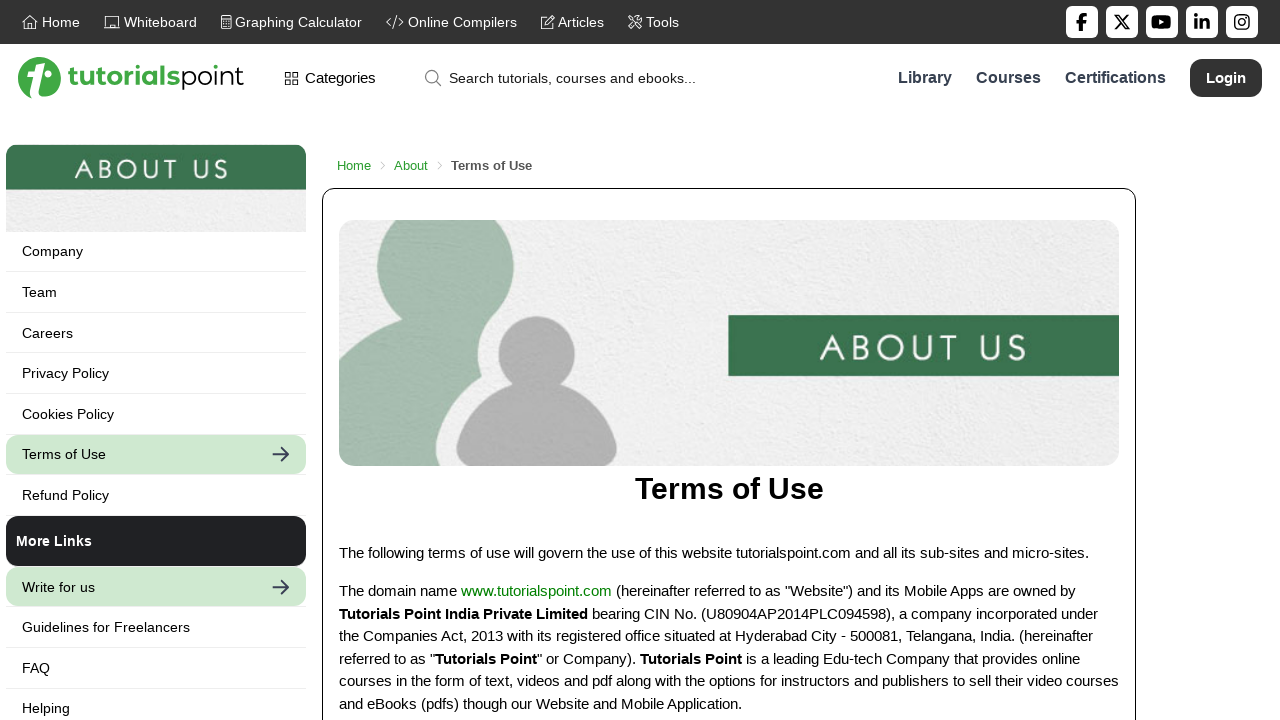

Waited 1 second for new tab to open
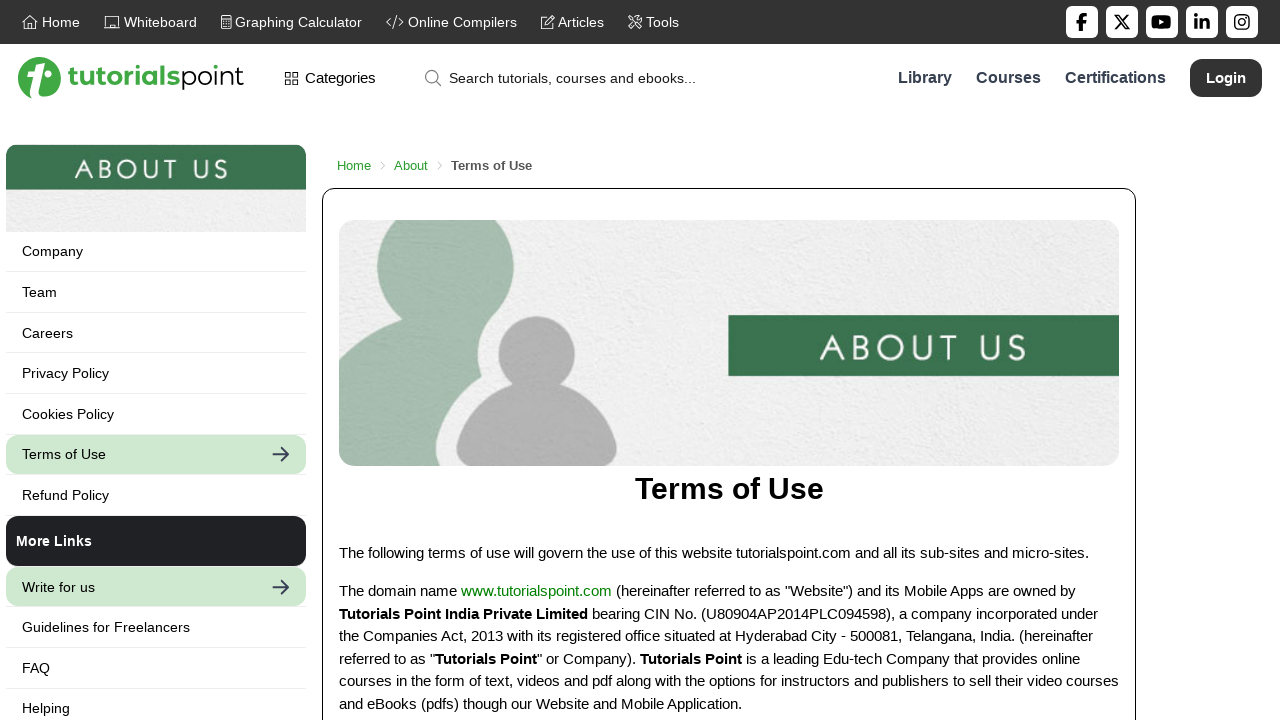

Retrieved newly opened page from context
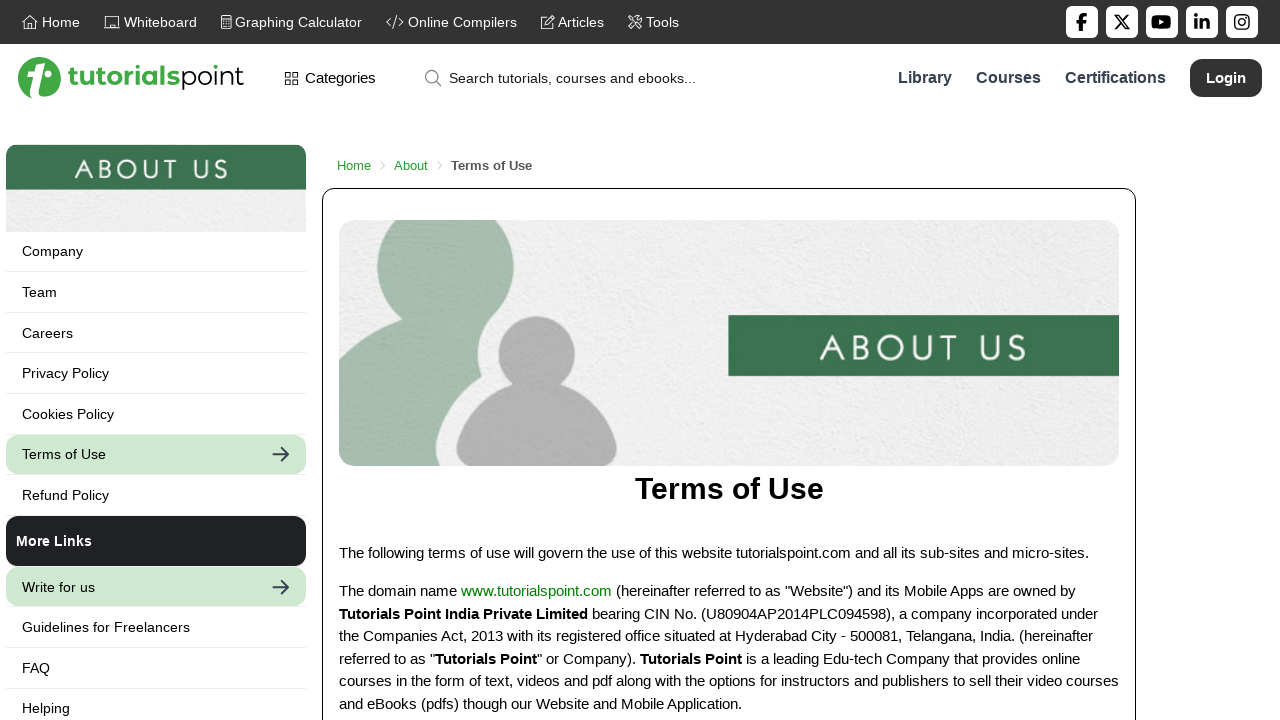

Search input field became visible on new page
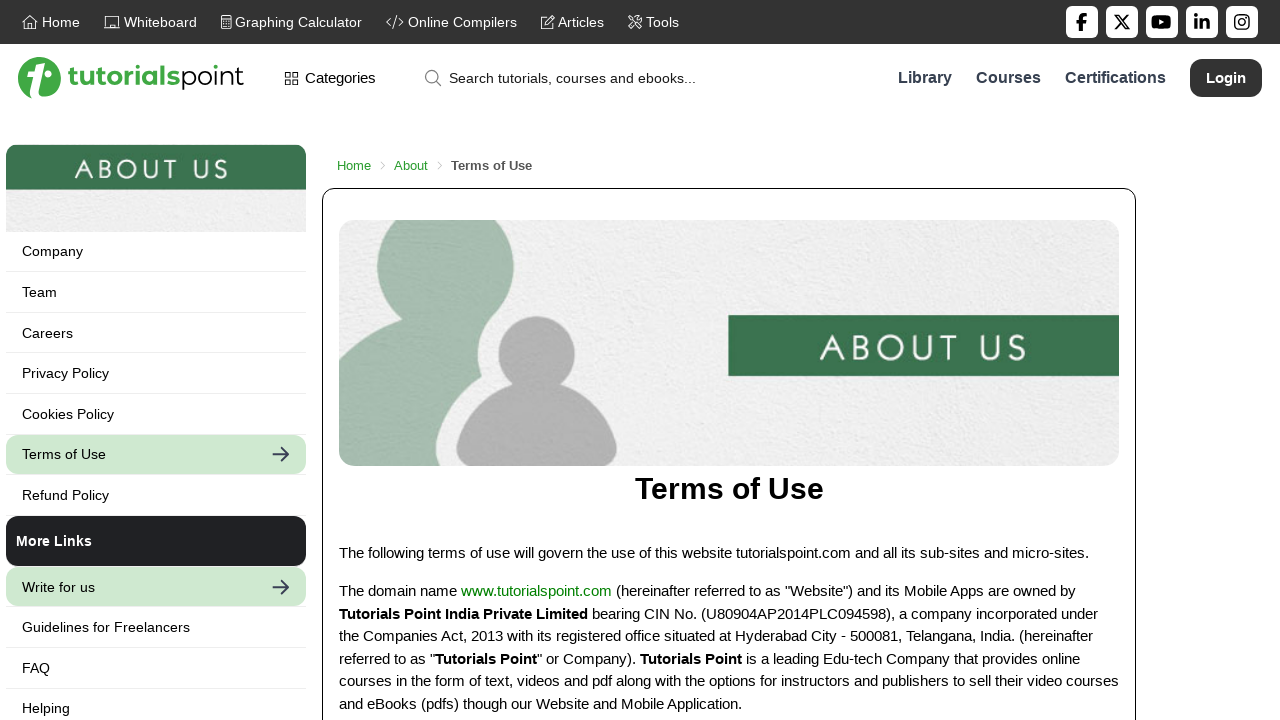

Filled search field with 'Find This' on input#search-strings
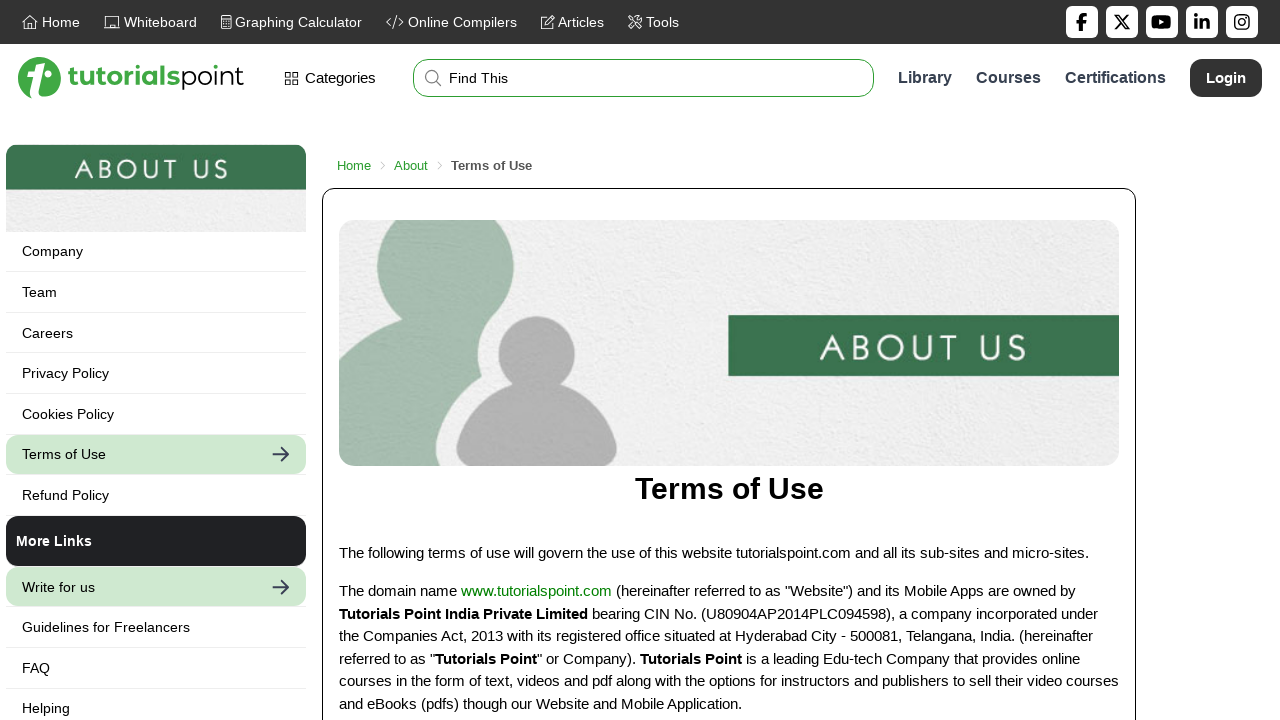

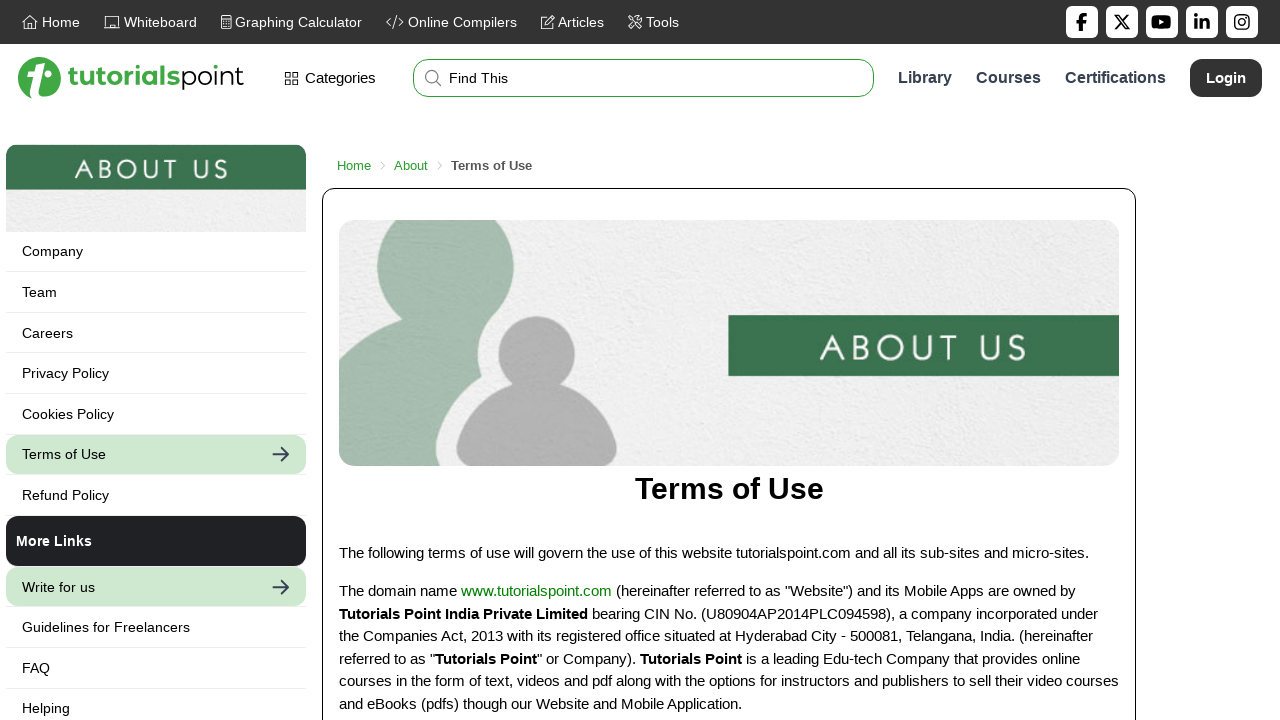